Tests alert handling functionality by navigating to the Alerts section via hover menu, triggering an alert, and accepting it

Starting URL: http://demo.automationtesting.in/Register.html

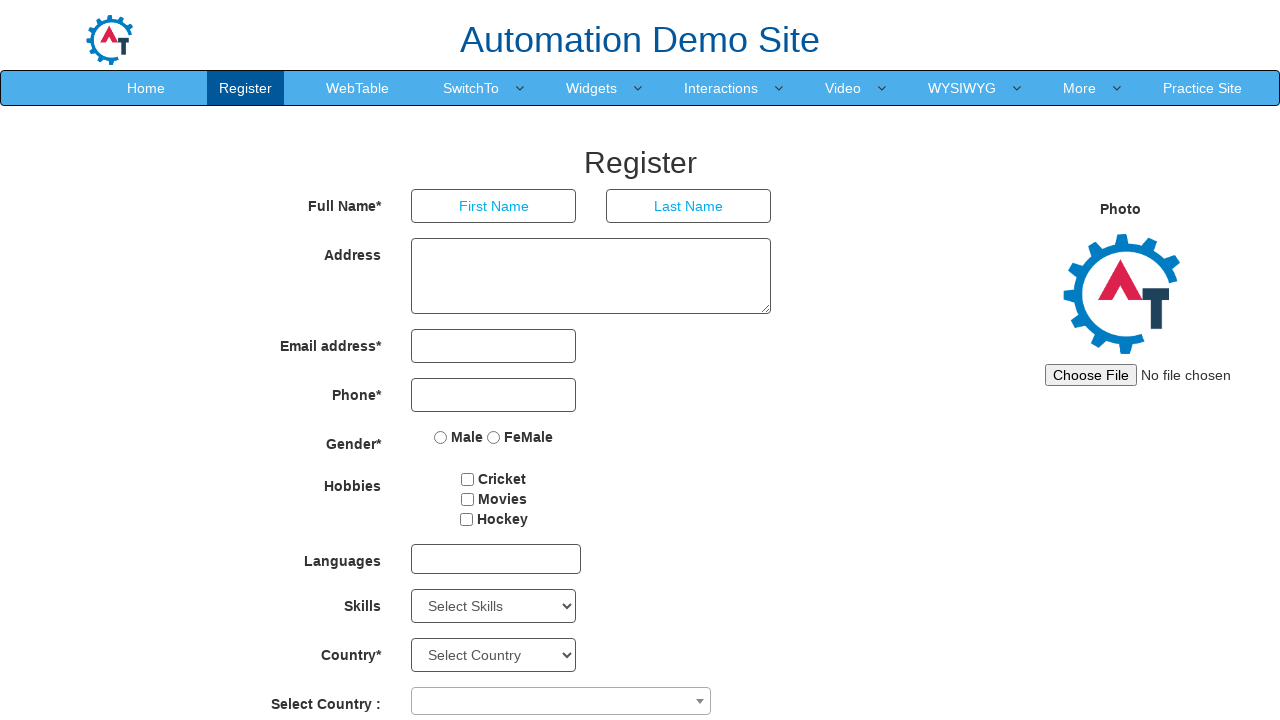

Hovered over SwitchTo menu item at (471, 88) on xpath=//a[contains(text(),'SwitchTo')]
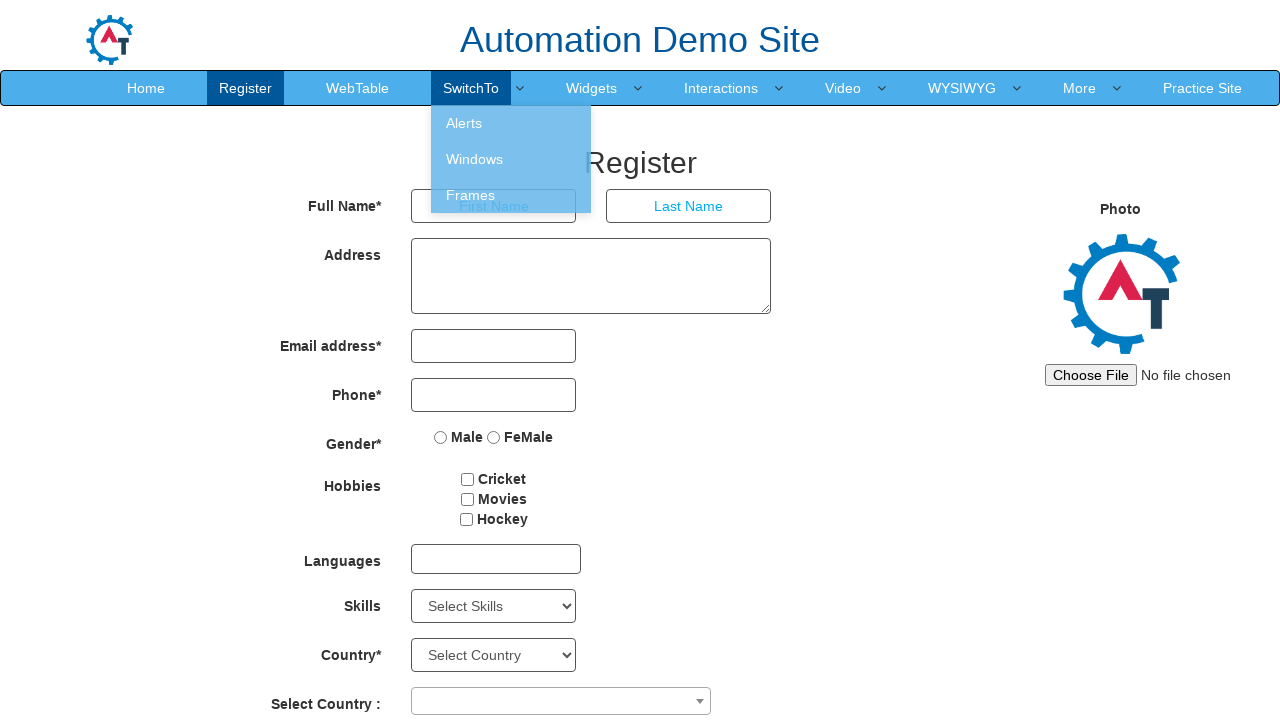

Clicked on Alerts submenu item at (511, 123) on xpath=//a[contains(text(),'Alerts')]
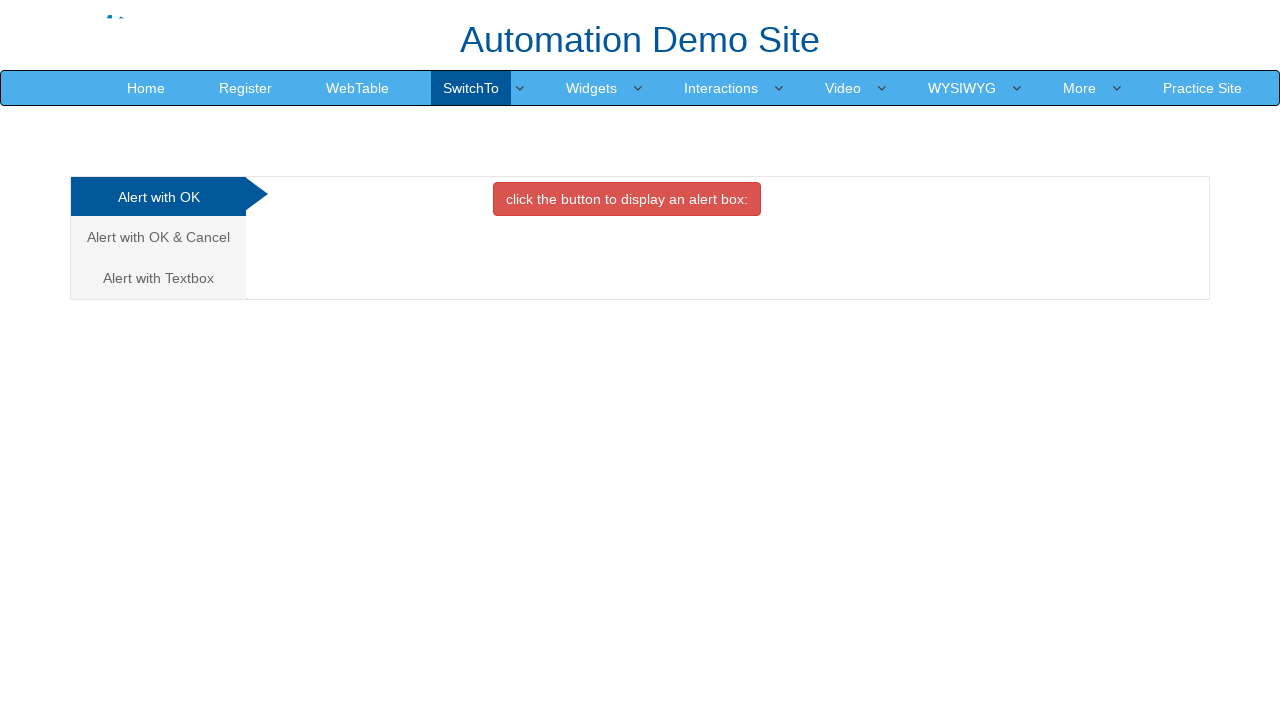

Alert button loaded on page
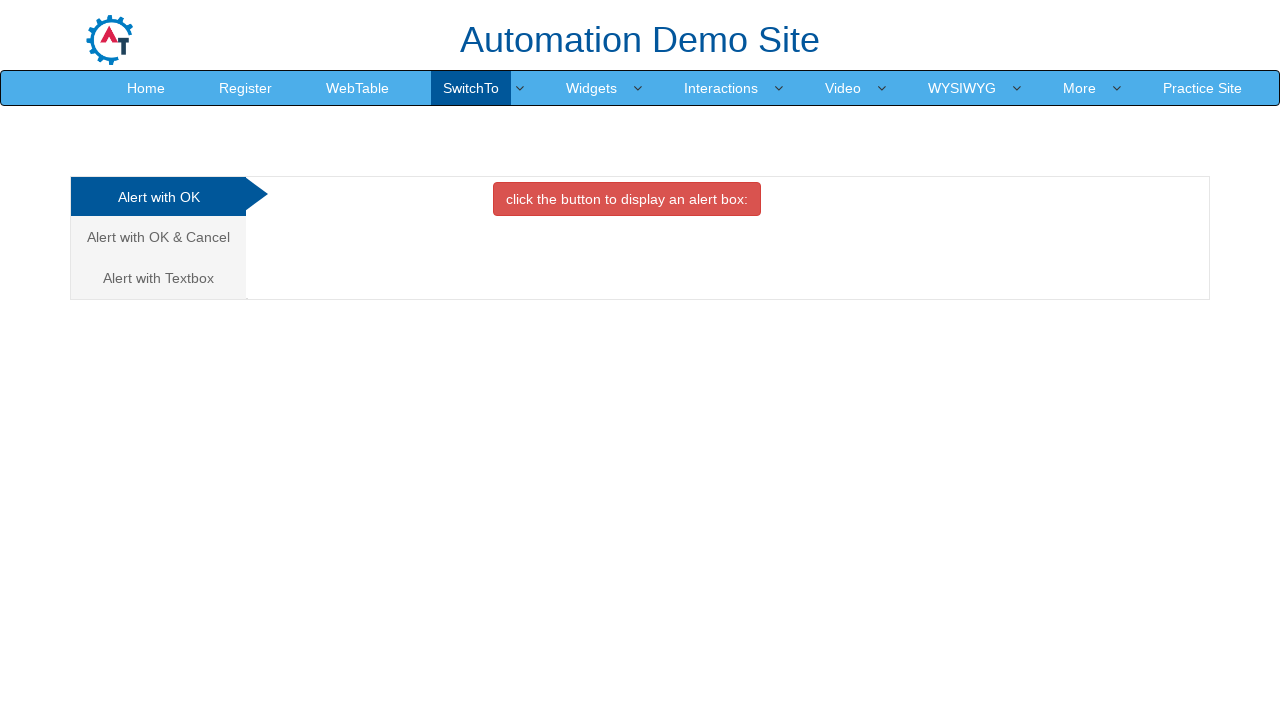

Clicked the alert trigger button at (627, 199) on button.btn.btn-danger
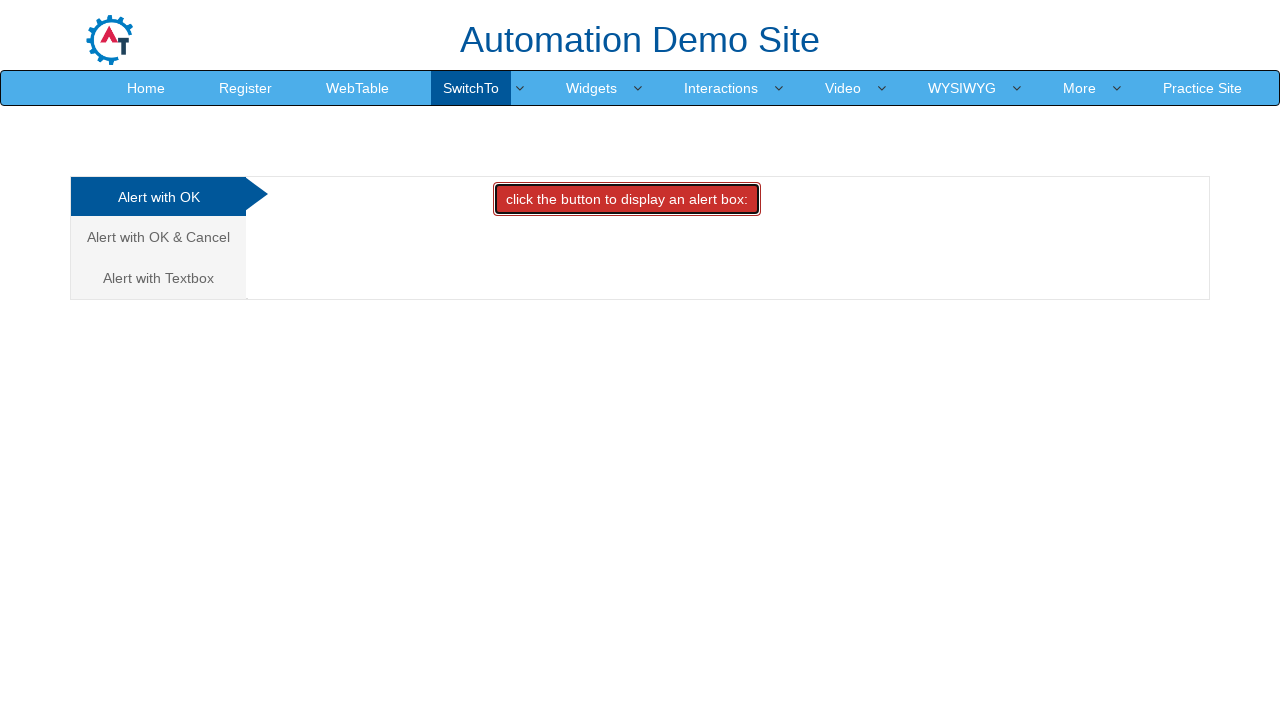

Set up dialog handler to accept alerts
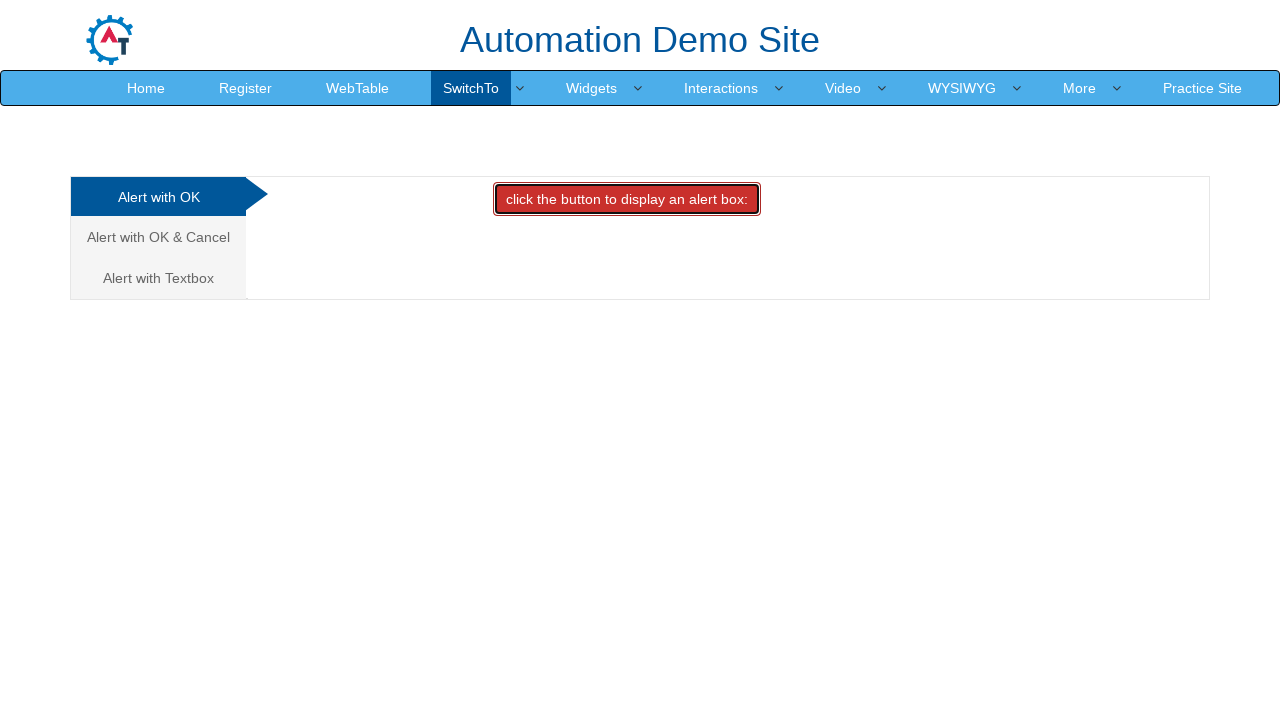

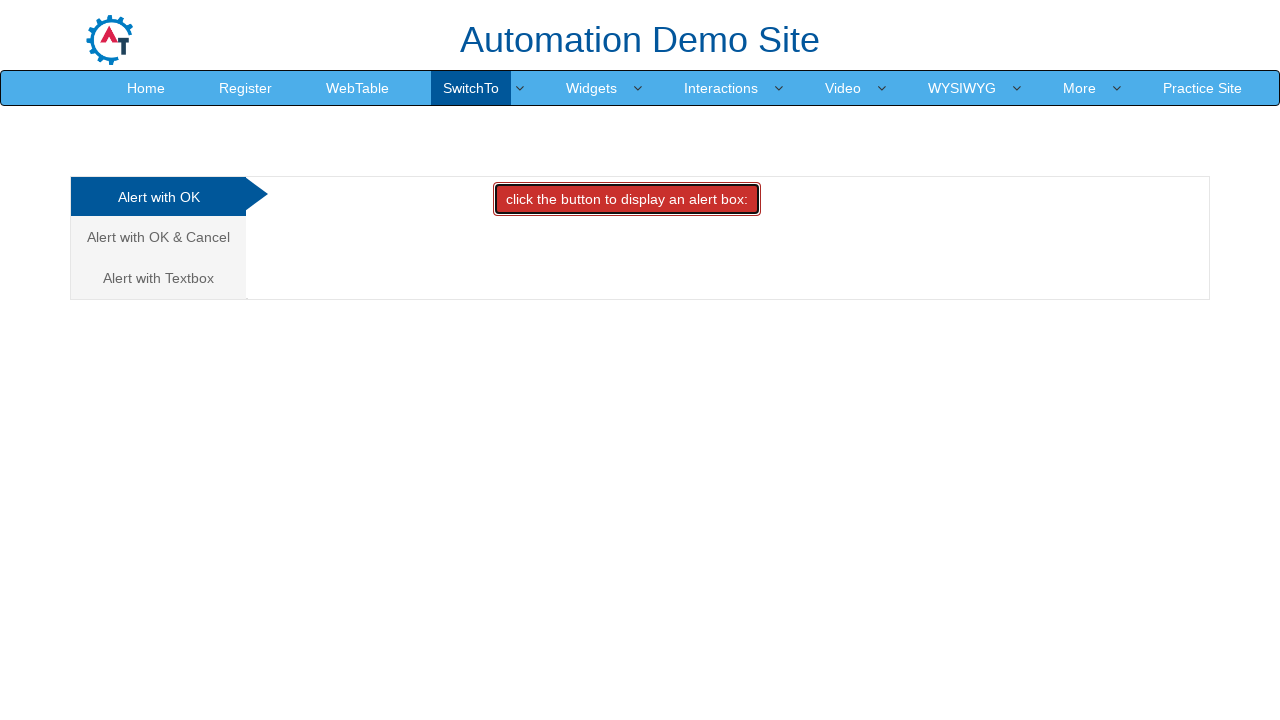